Tests registration form validation by entering mismatched passwords and verifying the confirmation error

Starting URL: https://alada.vn/tai-khoan/dang-ky.html

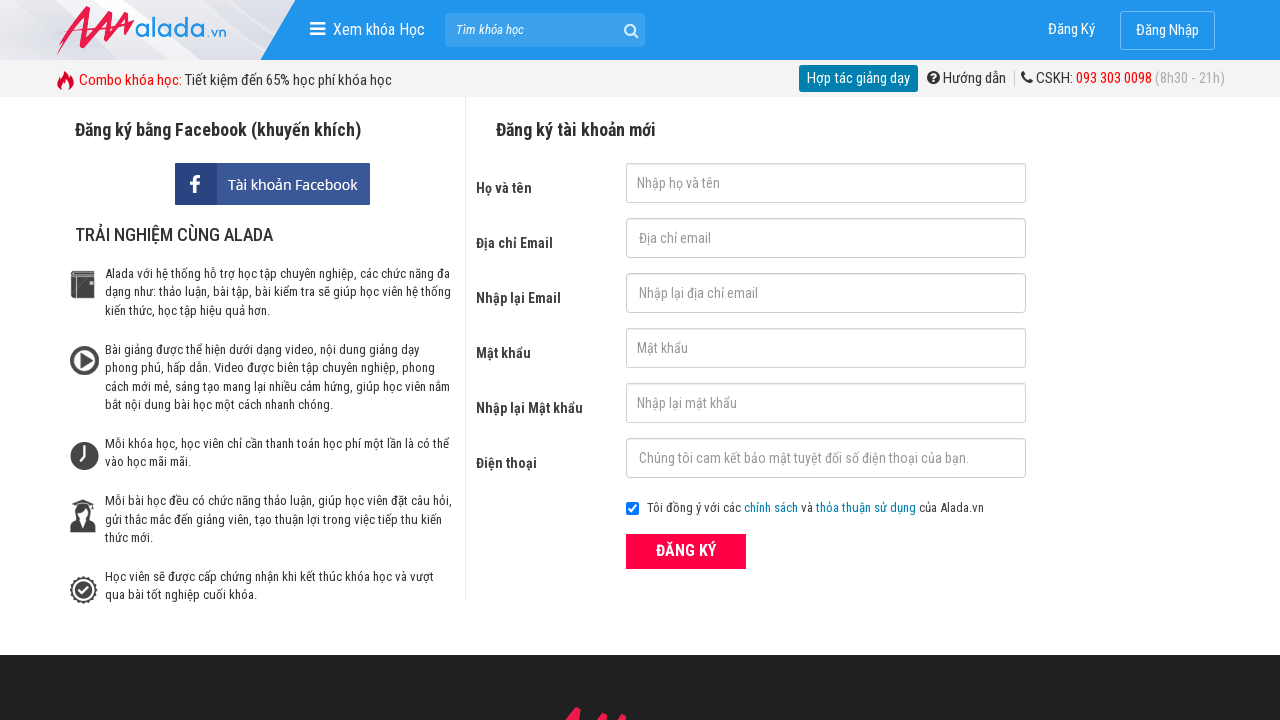

Filled first name field with 'Toan Nguyen' on #txtFirstname
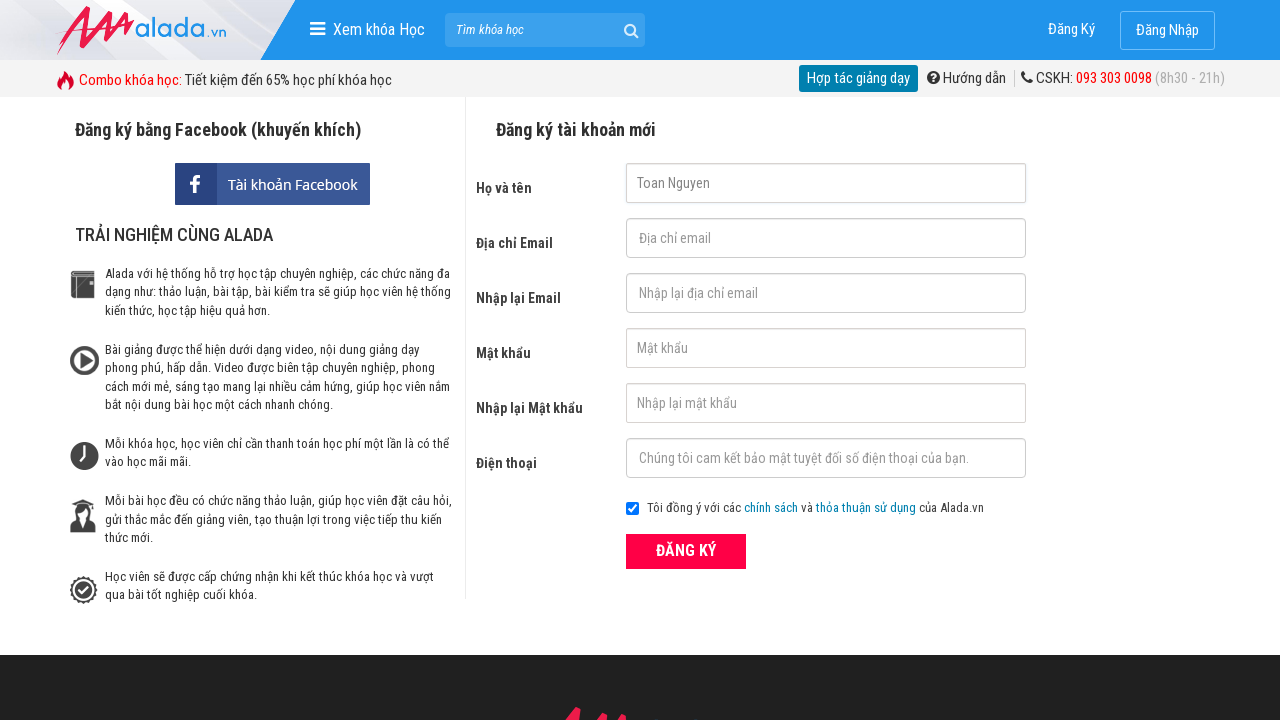

Filled email field with 'Toan@yahoo.com' on #txtEmail
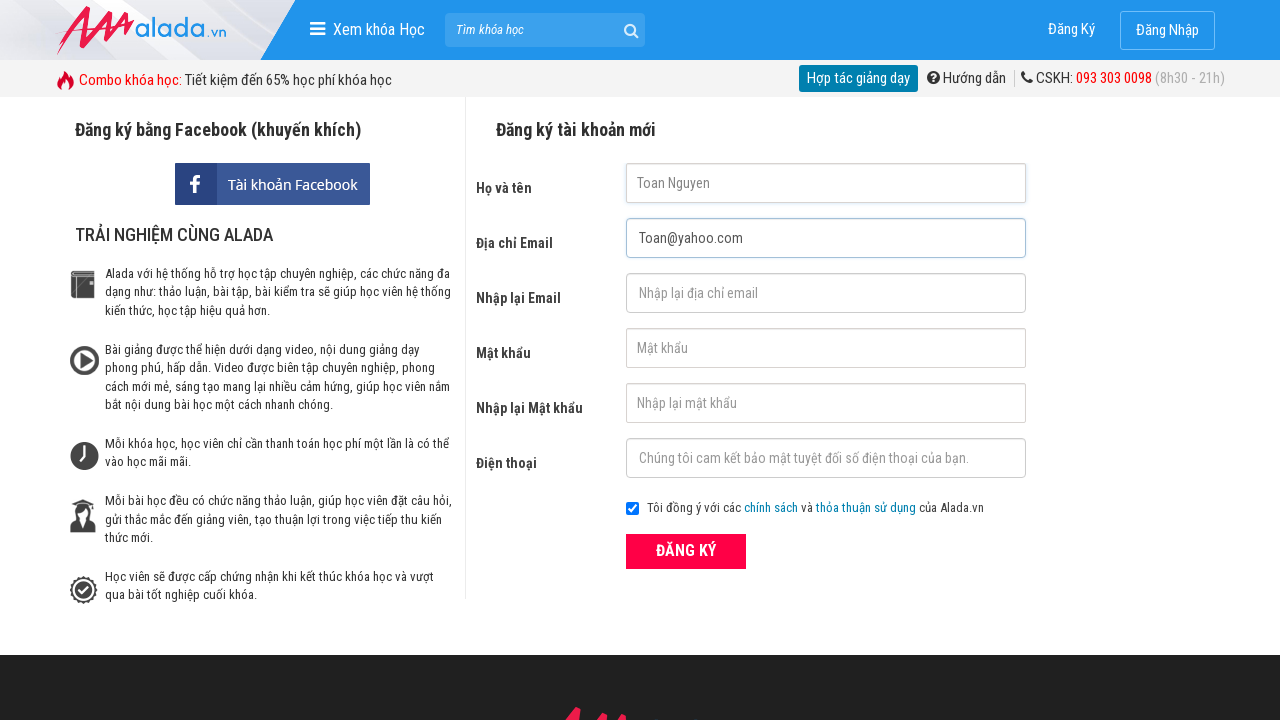

Filled confirm email field with 'Toan@yahoo.com' on #txtCEmail
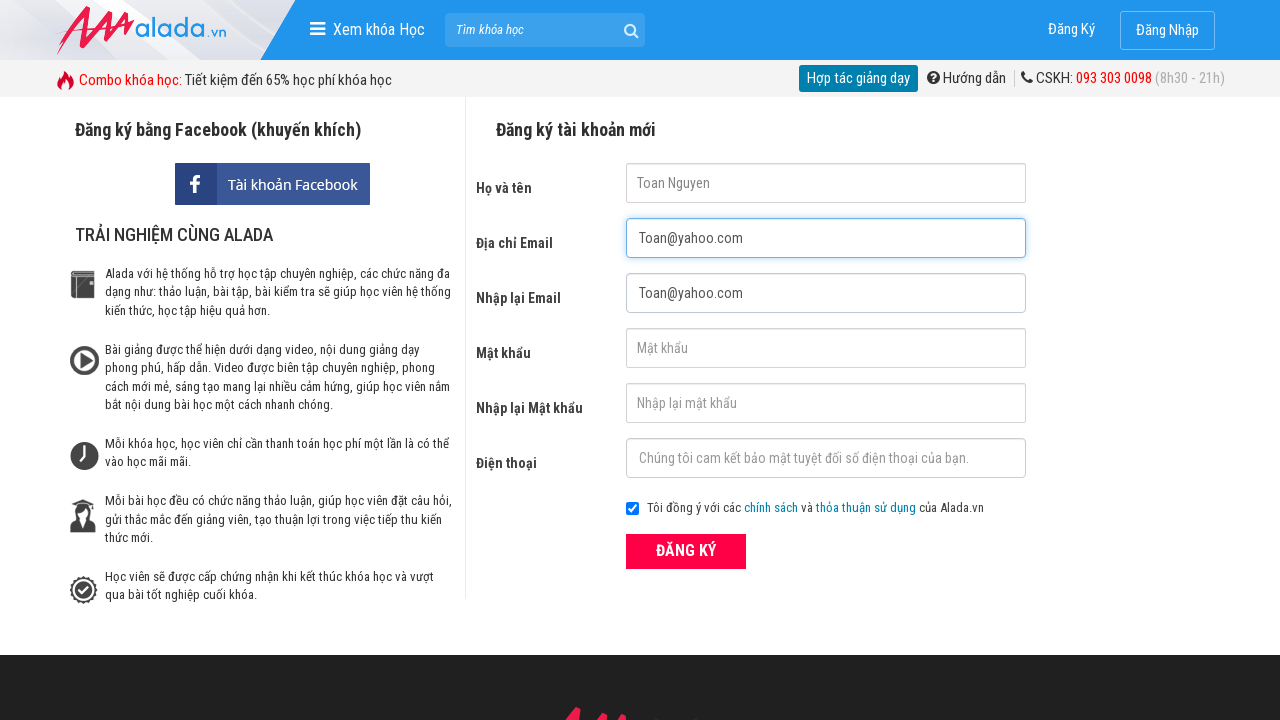

Filled password field with 'Toan11' on input#txtPassword
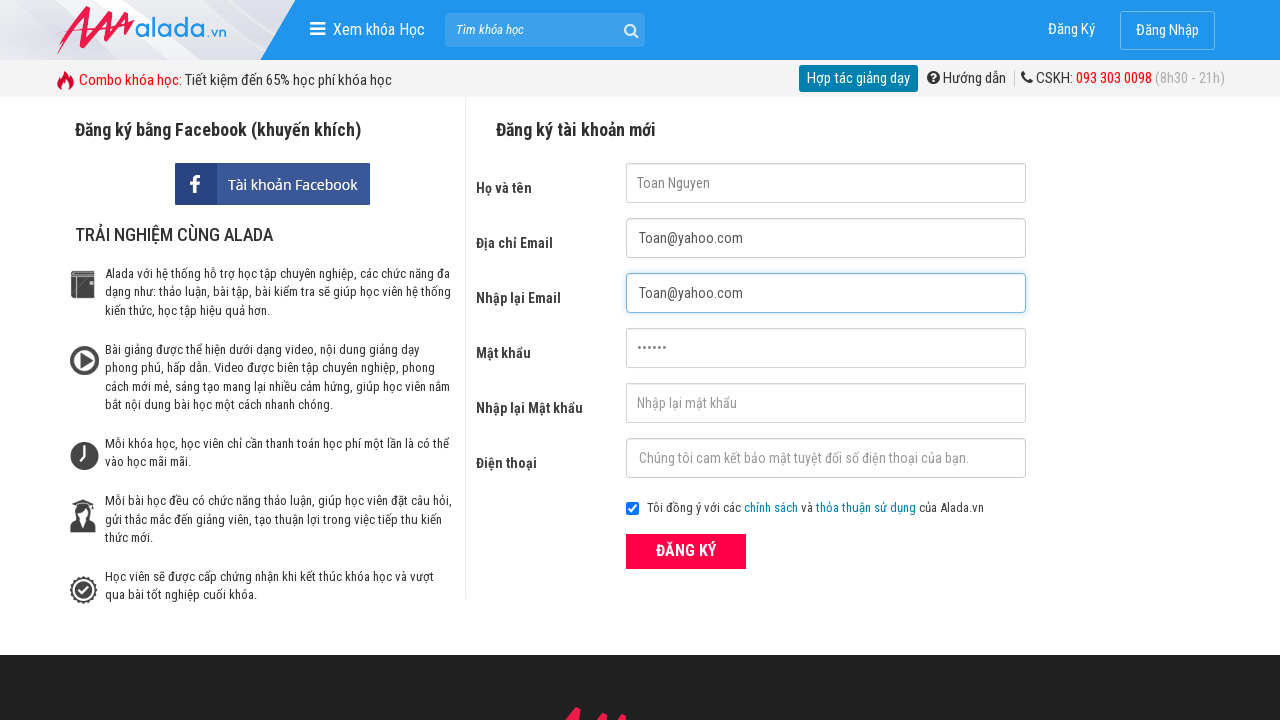

Filled confirm password field with mismatched password 'Toan12' on input#txtCPassword
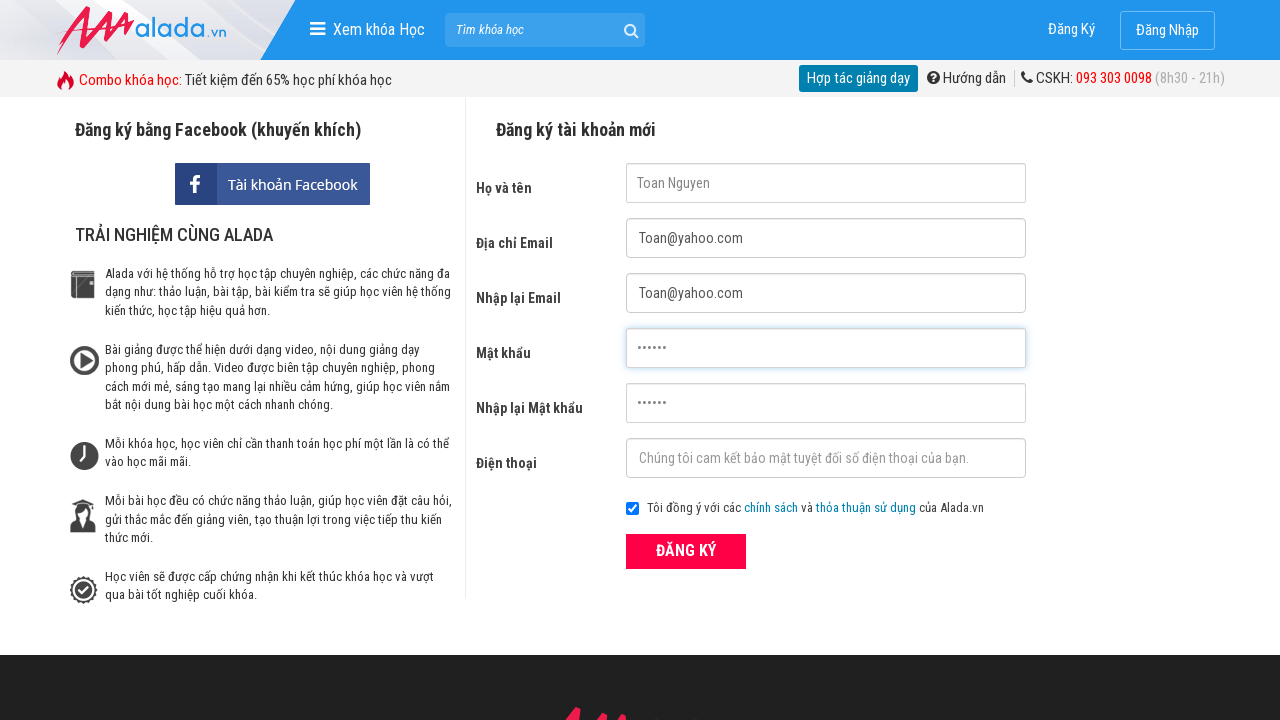

Filled phone number field with '0901234567' on #txtPhone
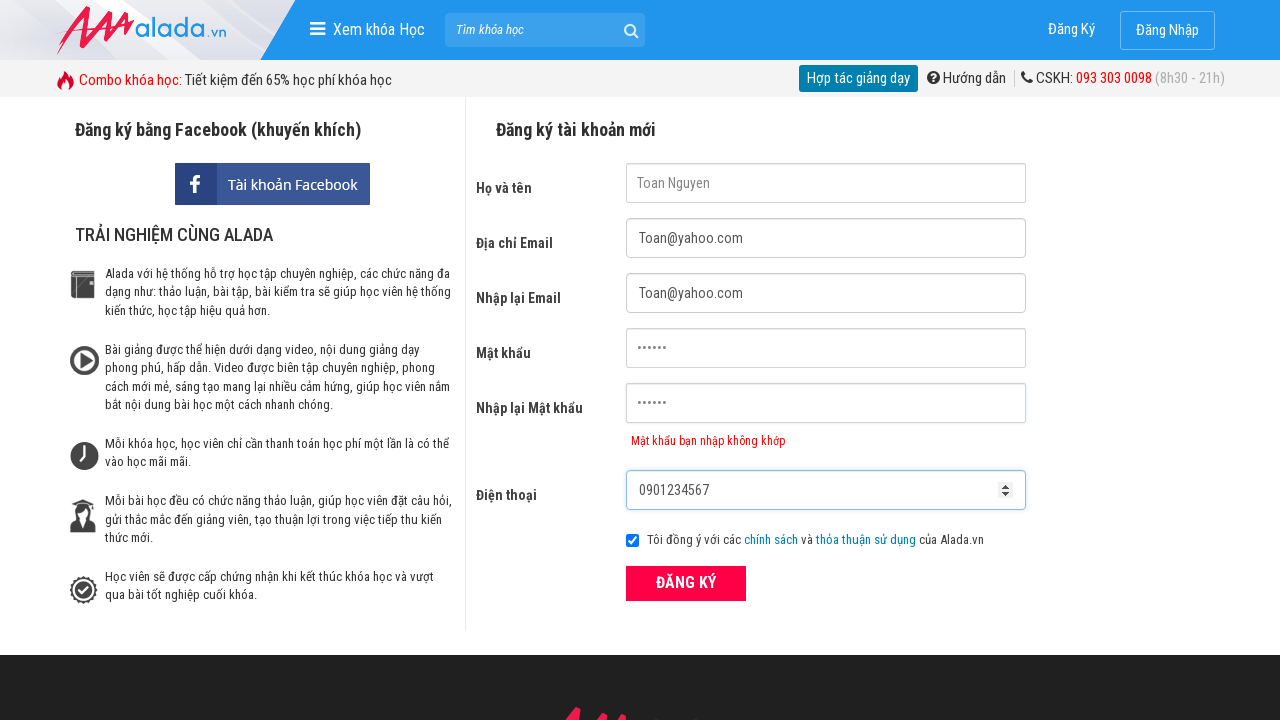

Clicked submit button to attempt registration at (686, 583) on button[type='submit']
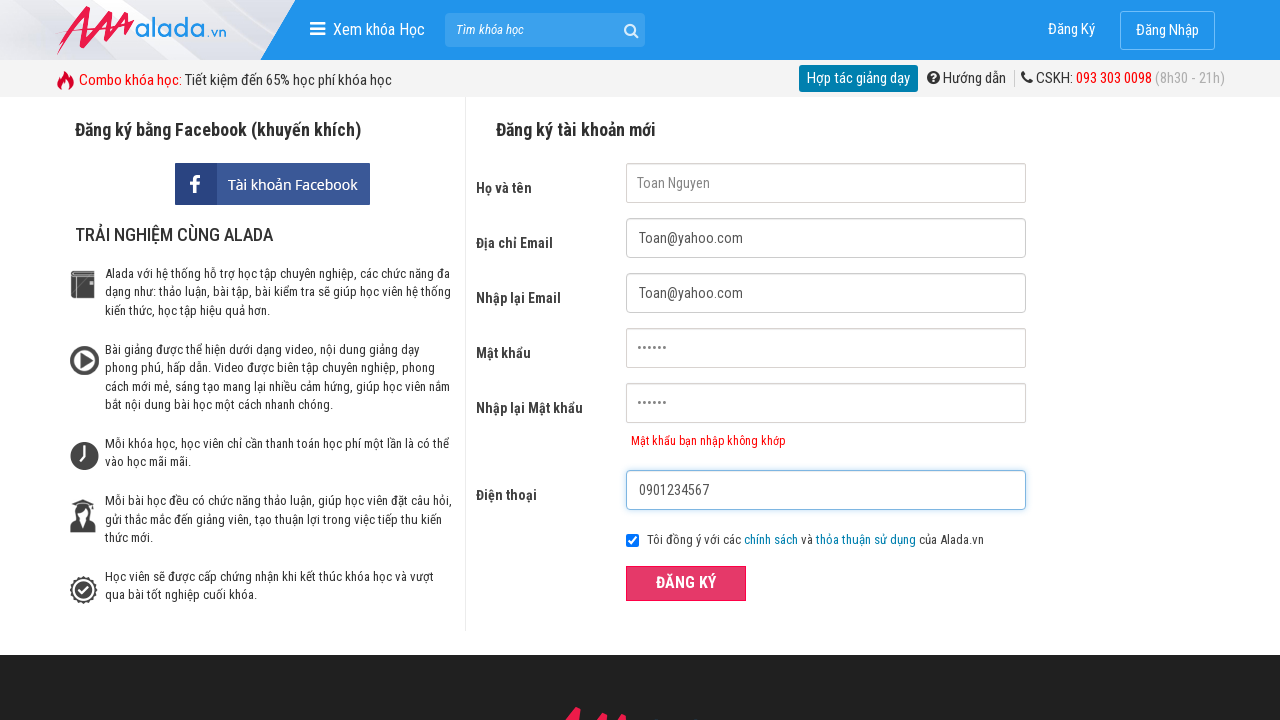

Password confirmation error message appeared
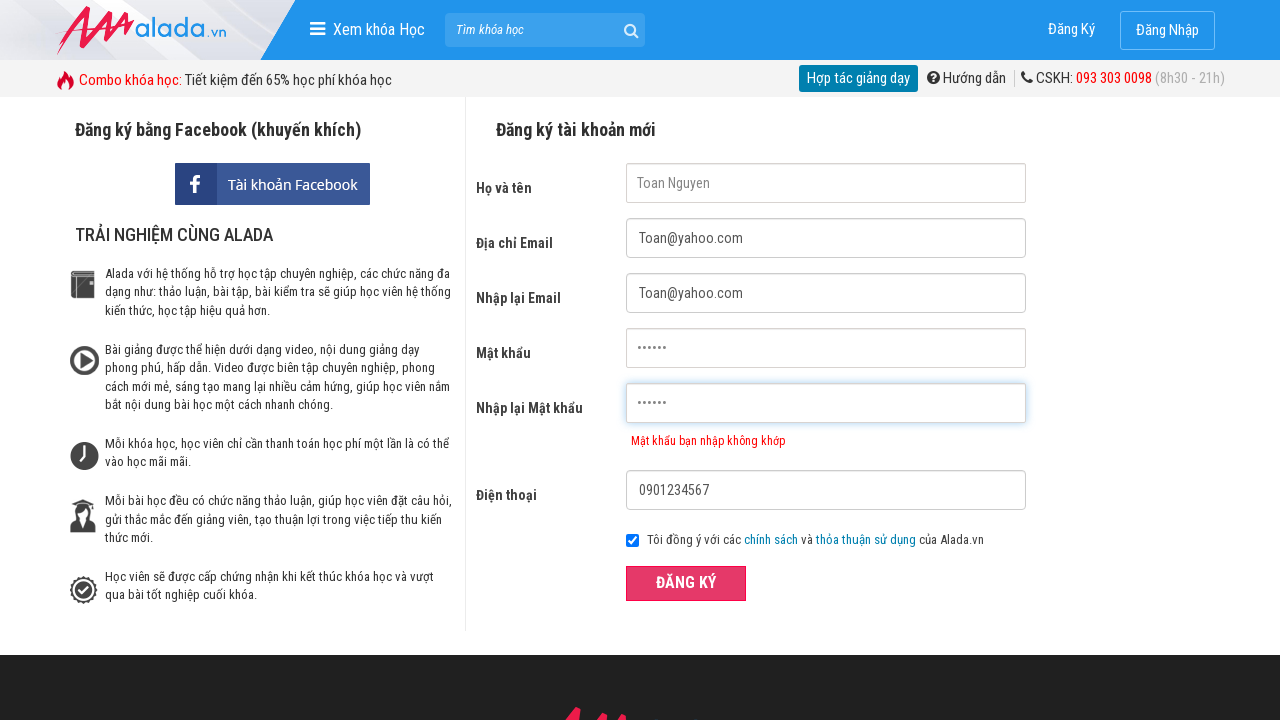

Verified error message displays 'Mật khẩu bạn nhập không khớp'
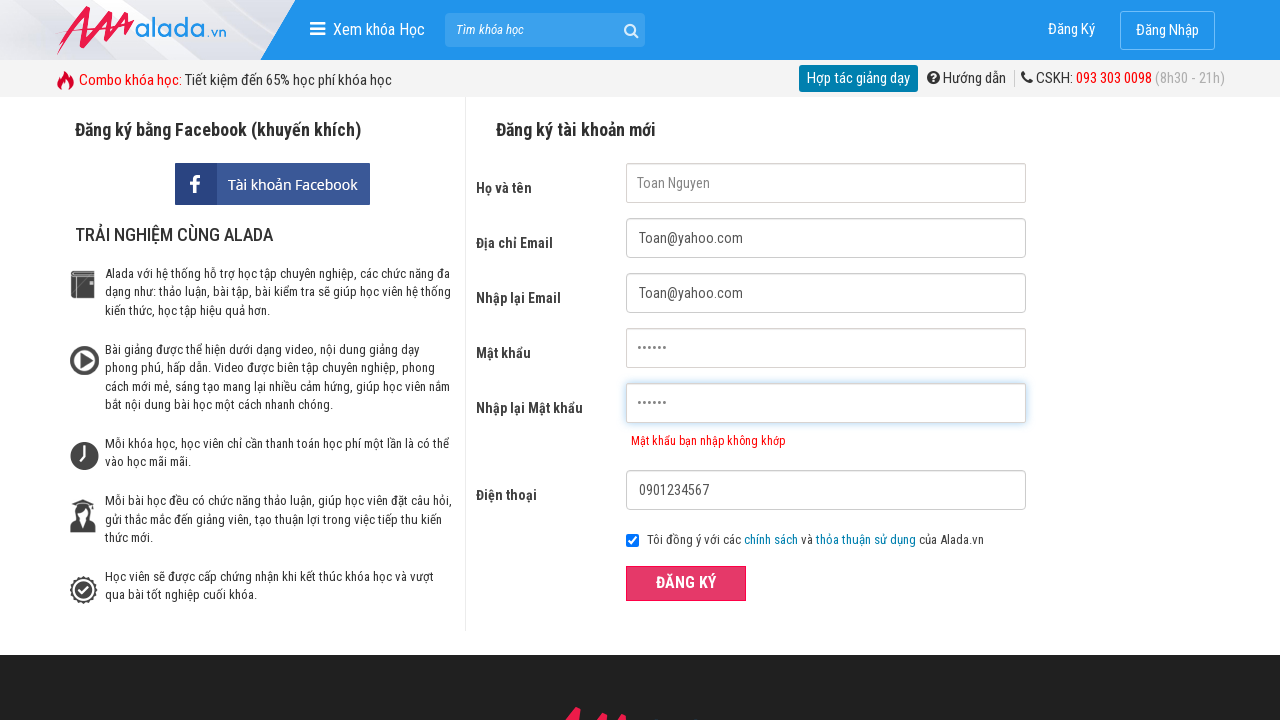

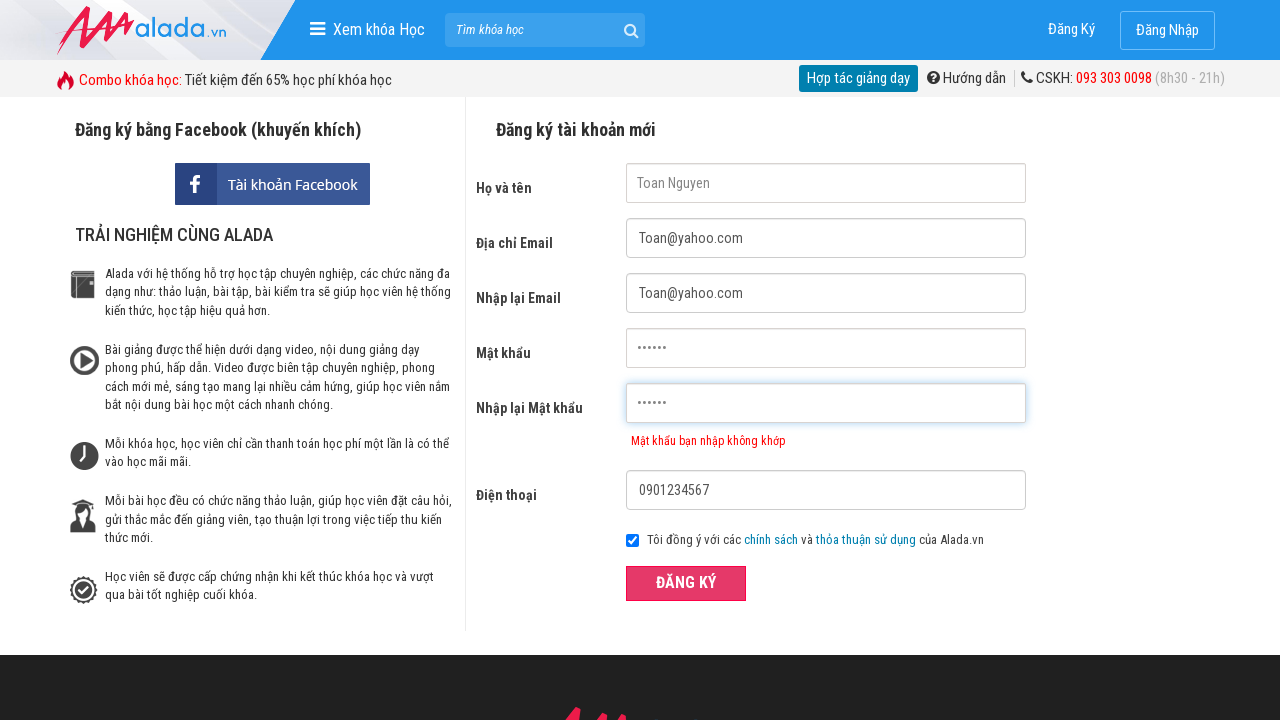